Tests prompt popup by accepting it without entering any text

Starting URL: https://demoqa.com/alerts

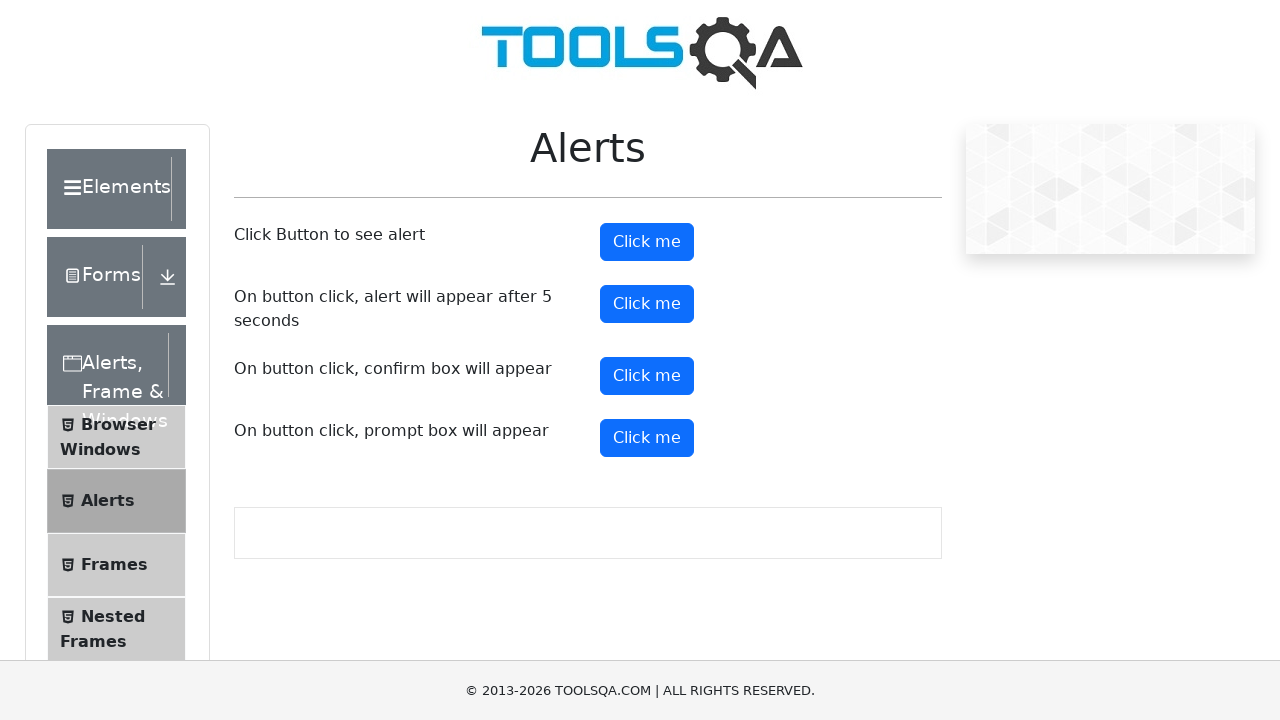

Scrolled down 100px to make prompt button visible
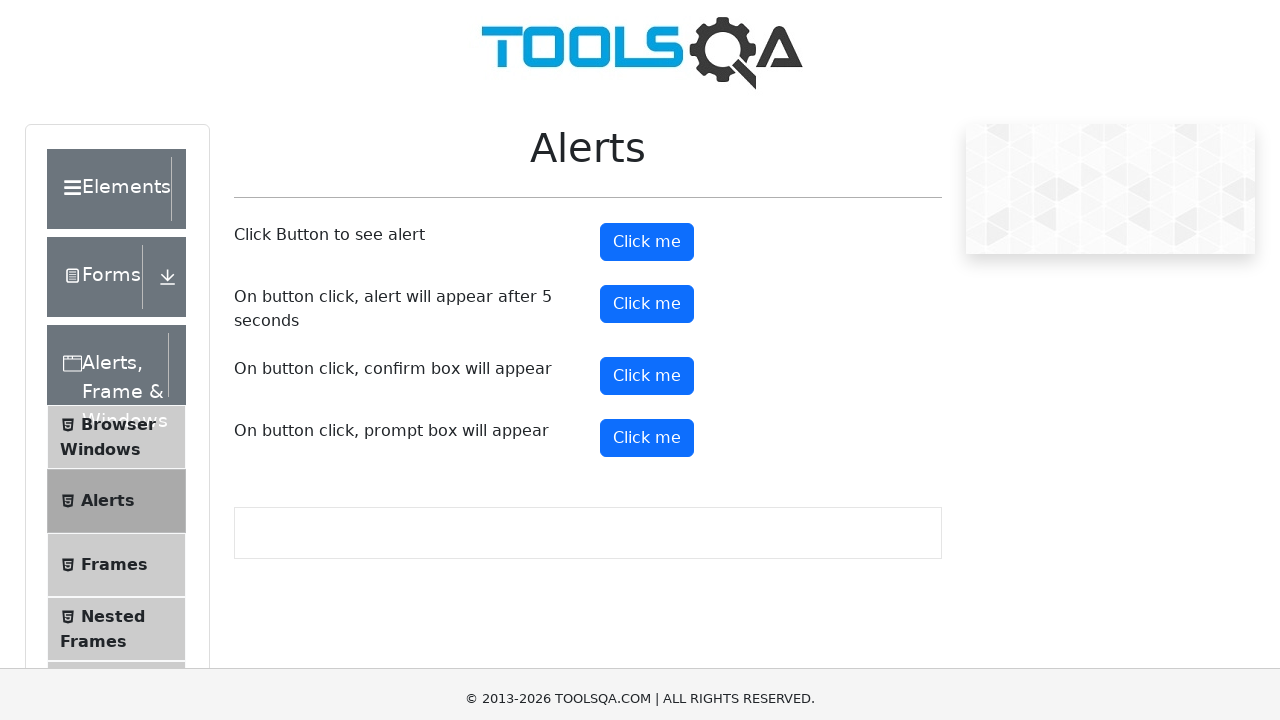

Set up dialog handler to accept prompt without entering text
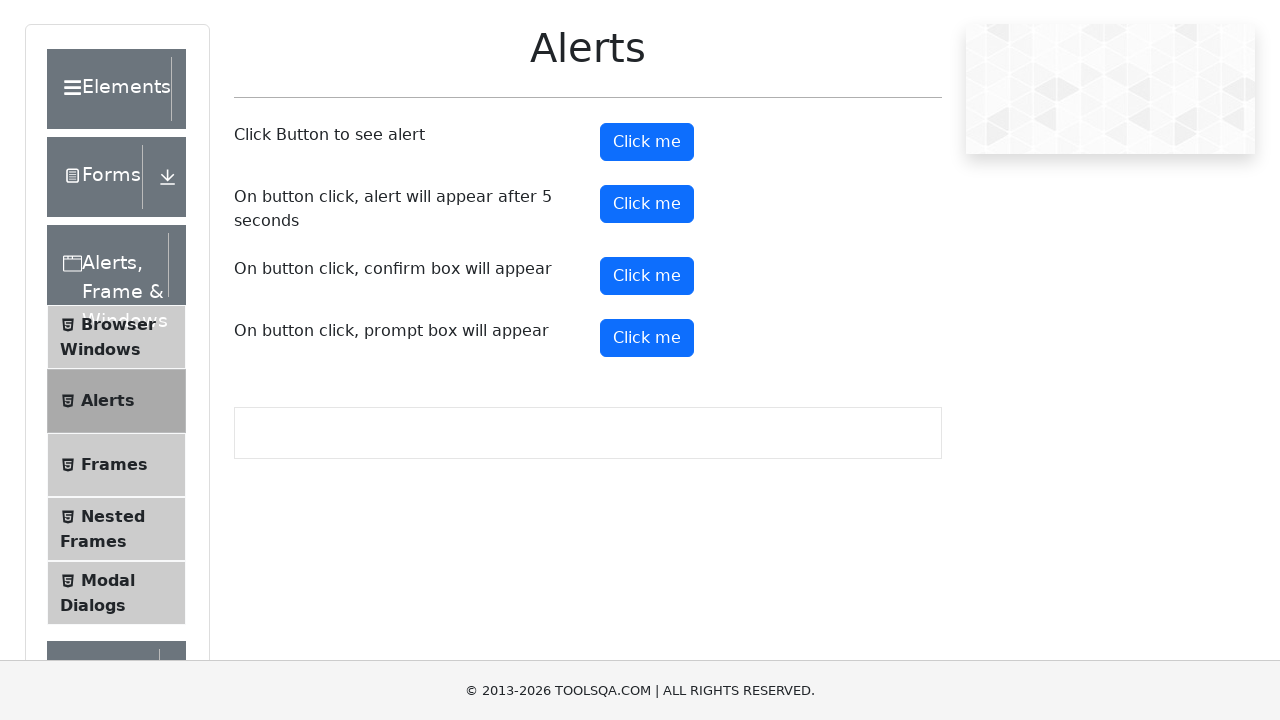

Clicked the prompt button to trigger prompt popup at (647, 338) on #promtButton
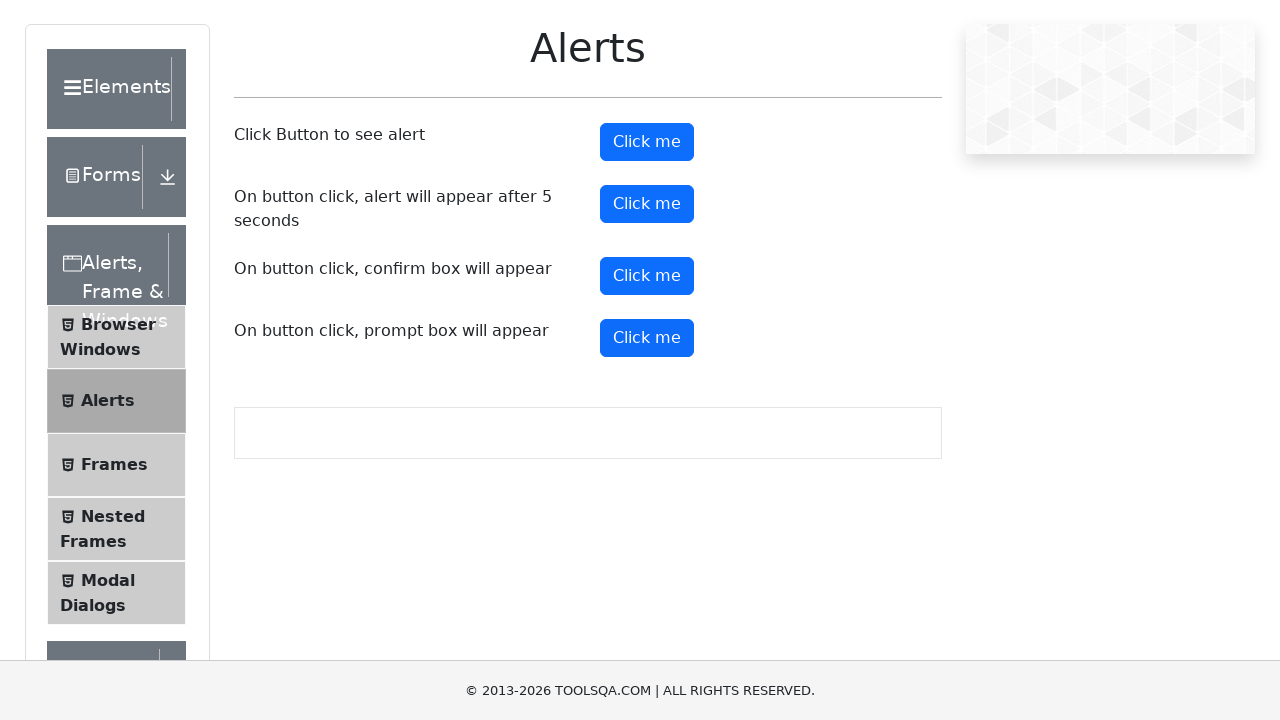

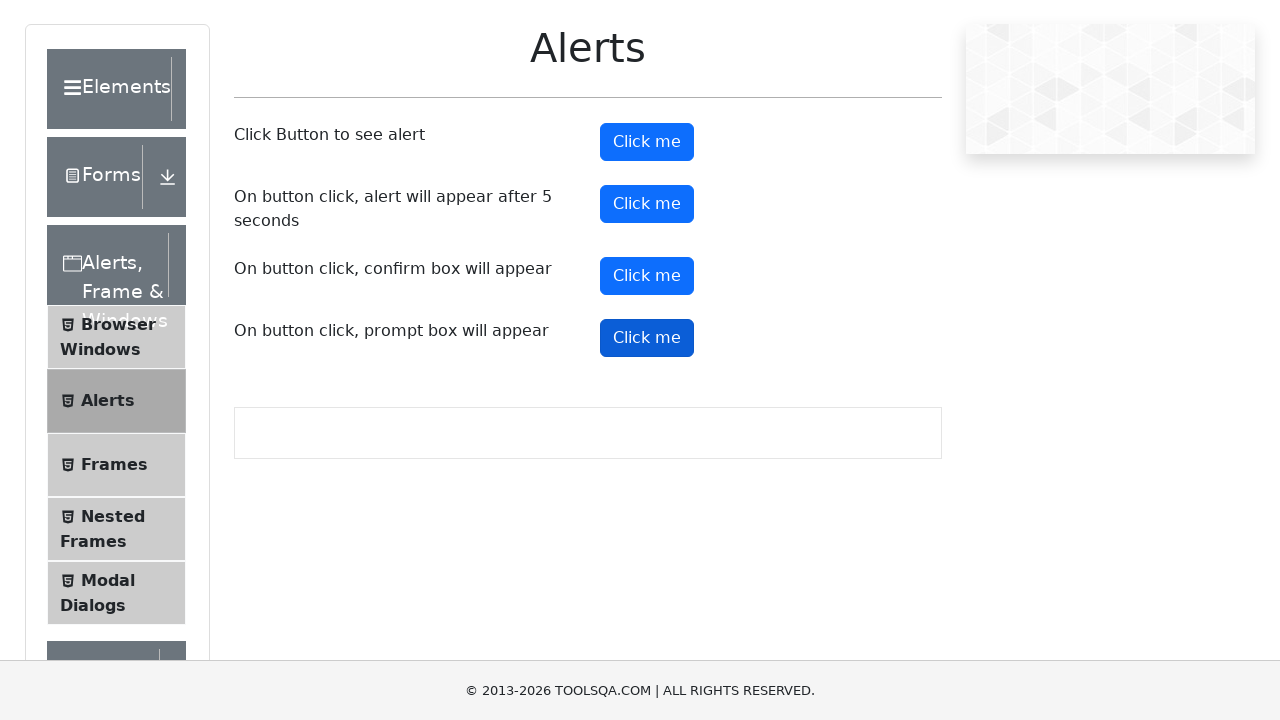